Tests clicking on a link that opens a popup window on the omayo test website

Starting URL: http://omayo.blogspot.com/

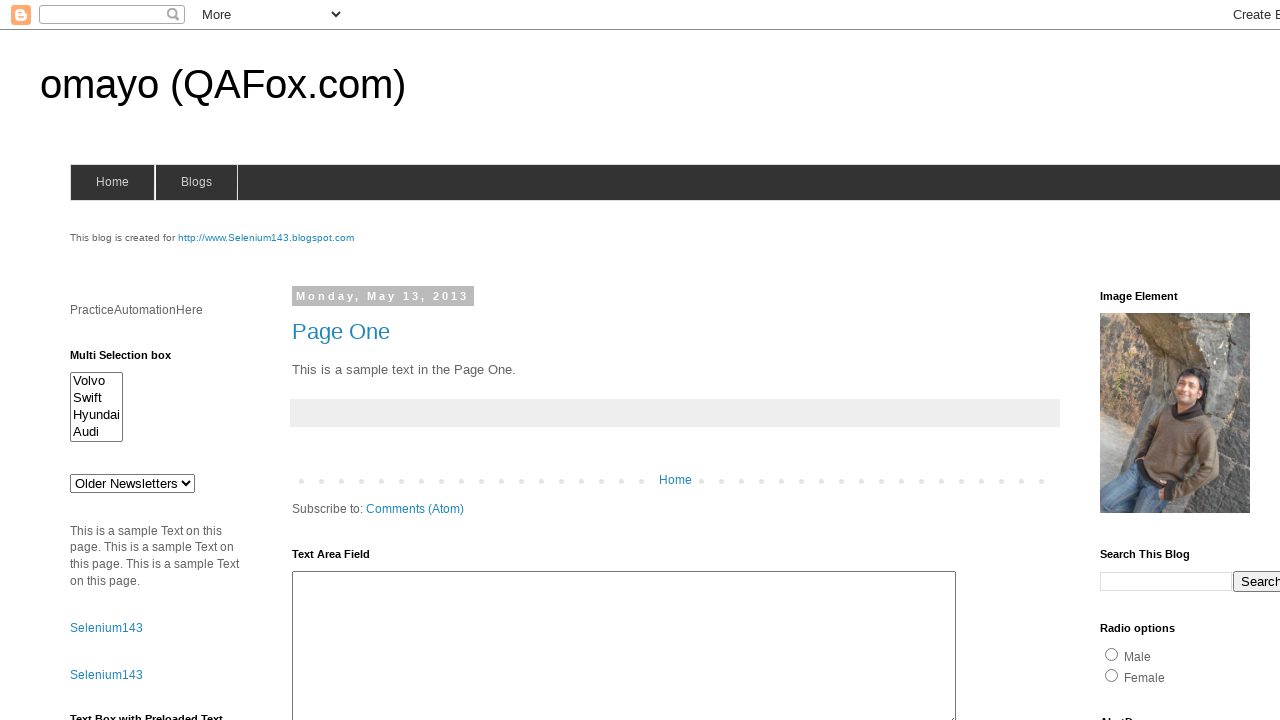

Clicked on 'Open a popup window' link at (132, 360) on xpath=//a[text()='Open a popup window']
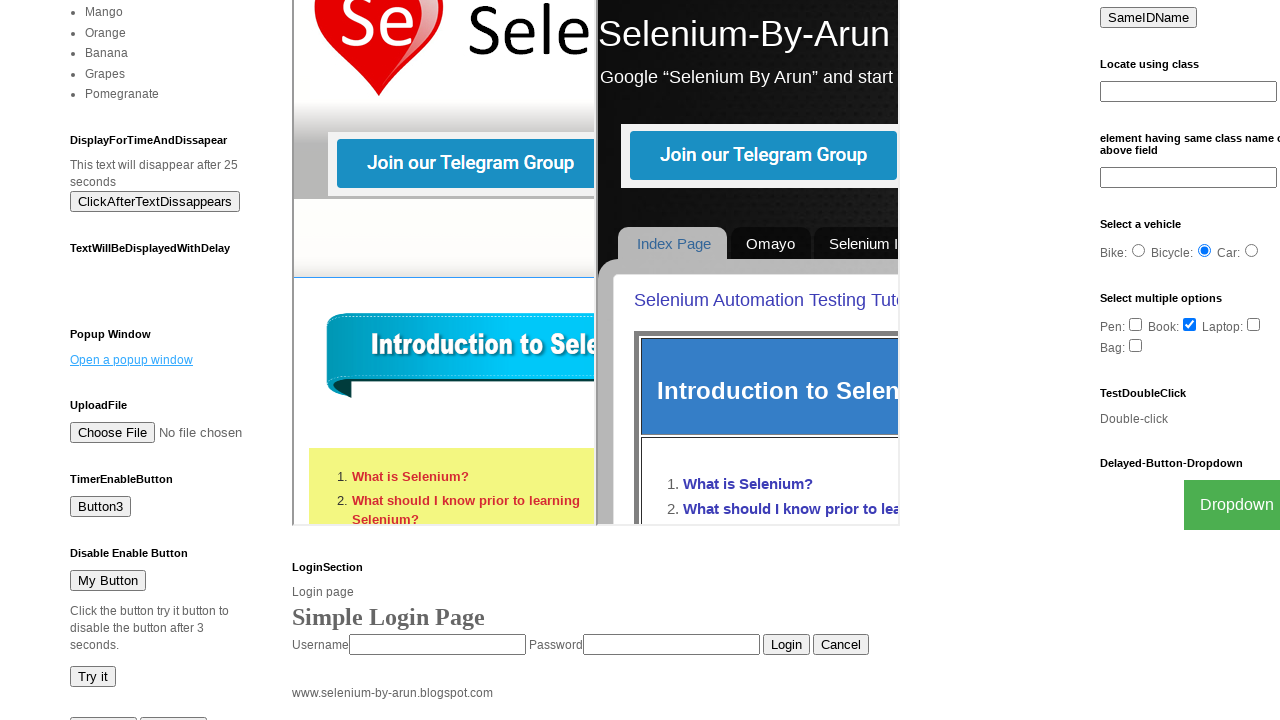

Waited 1000ms for popup window to open
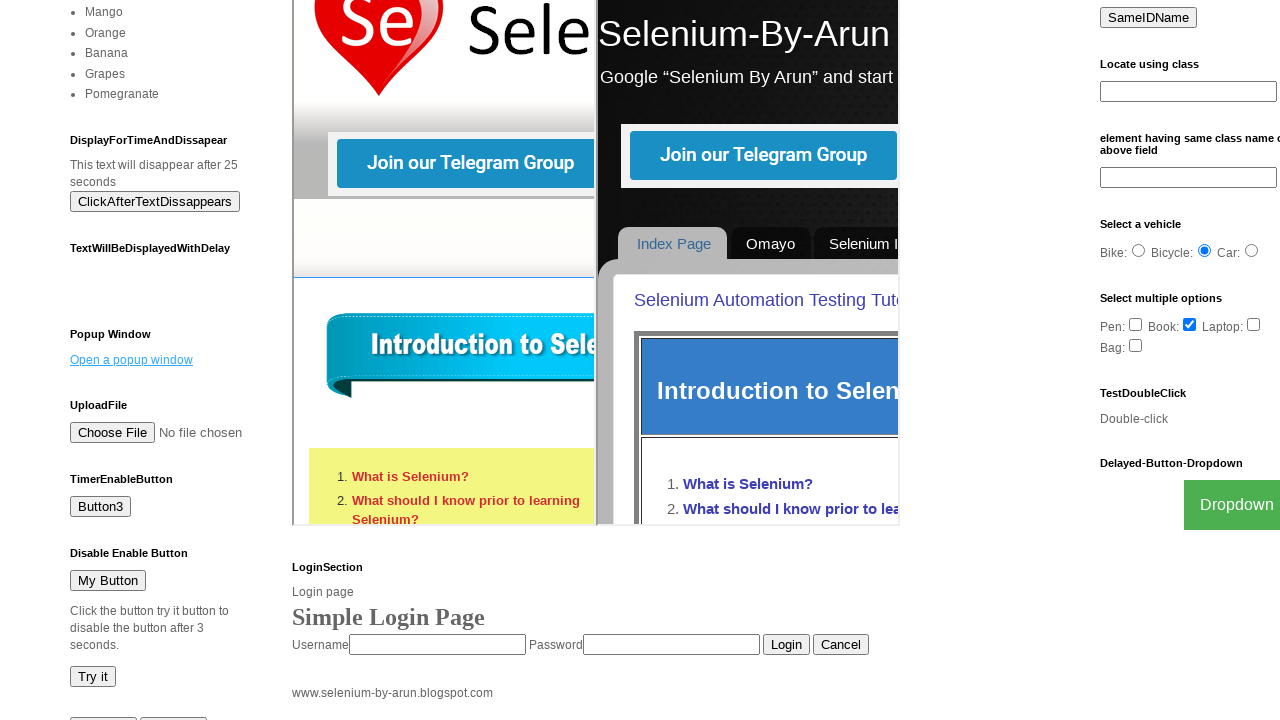

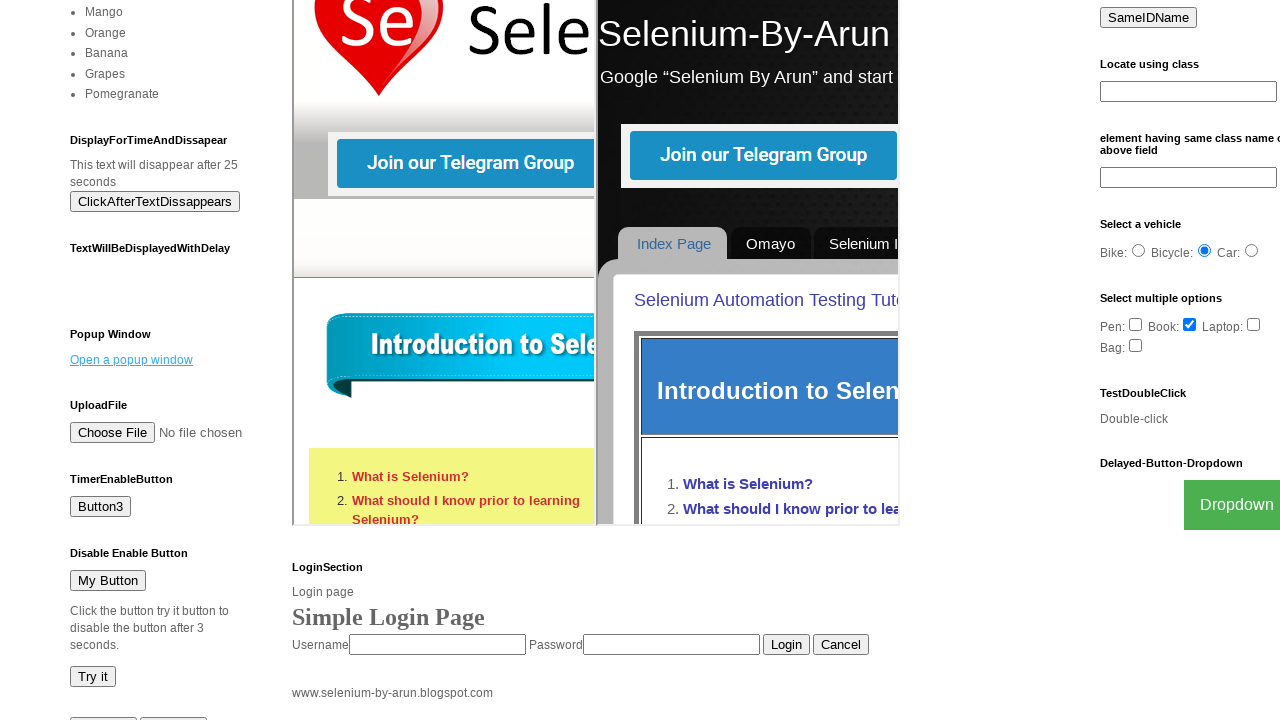